Navigates to Tianjin University website and verifies that the page title matches the expected title

Starting URL: http://www.tju.edu.cn

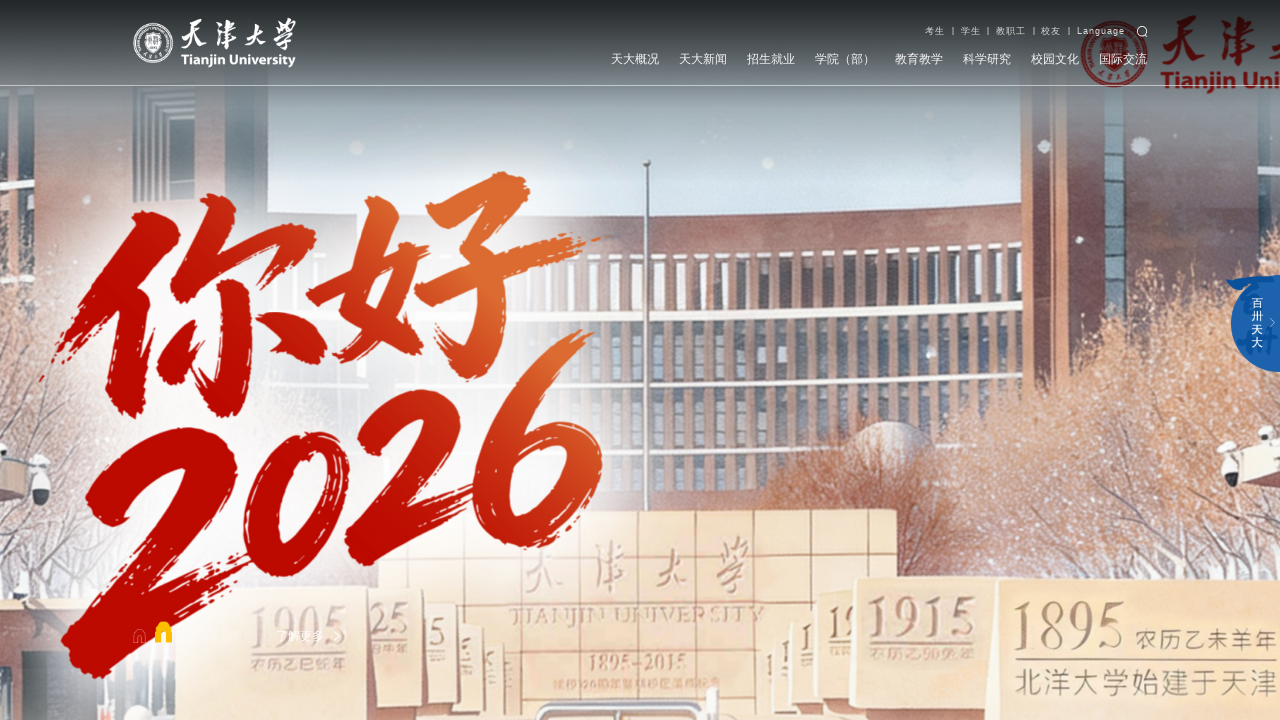

Retrieved page title
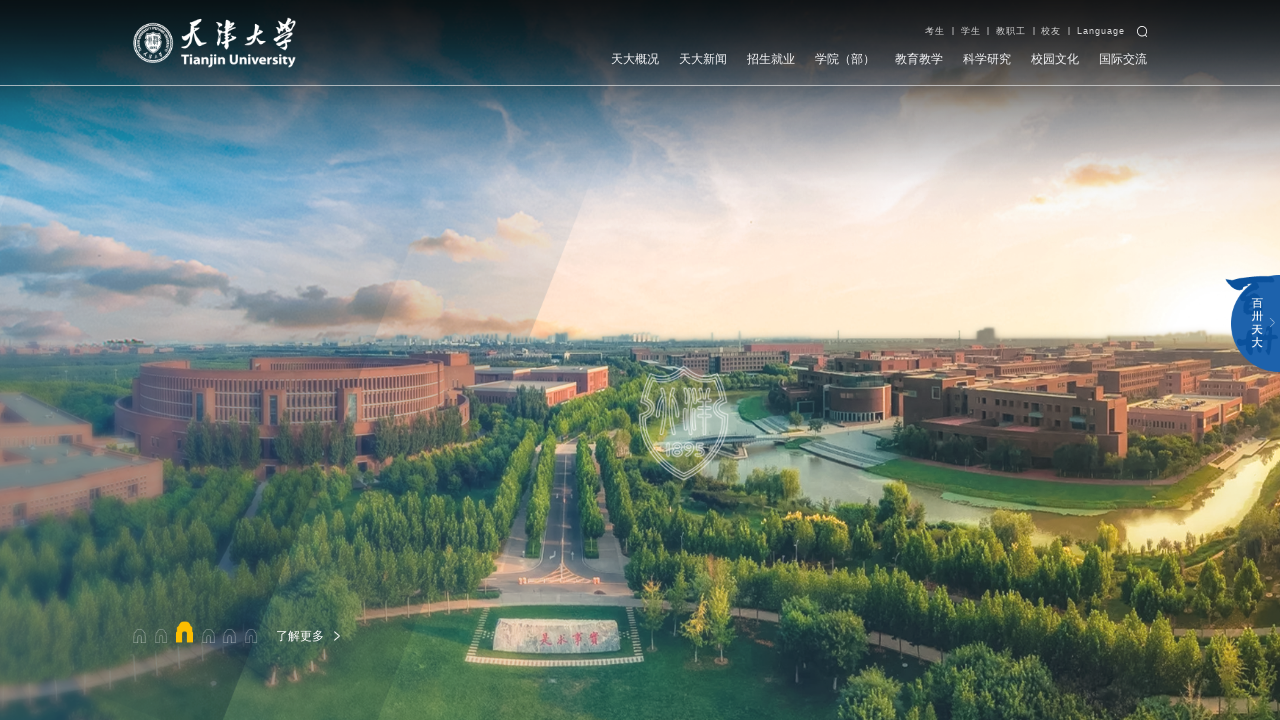

Set expected title to '天津大学'
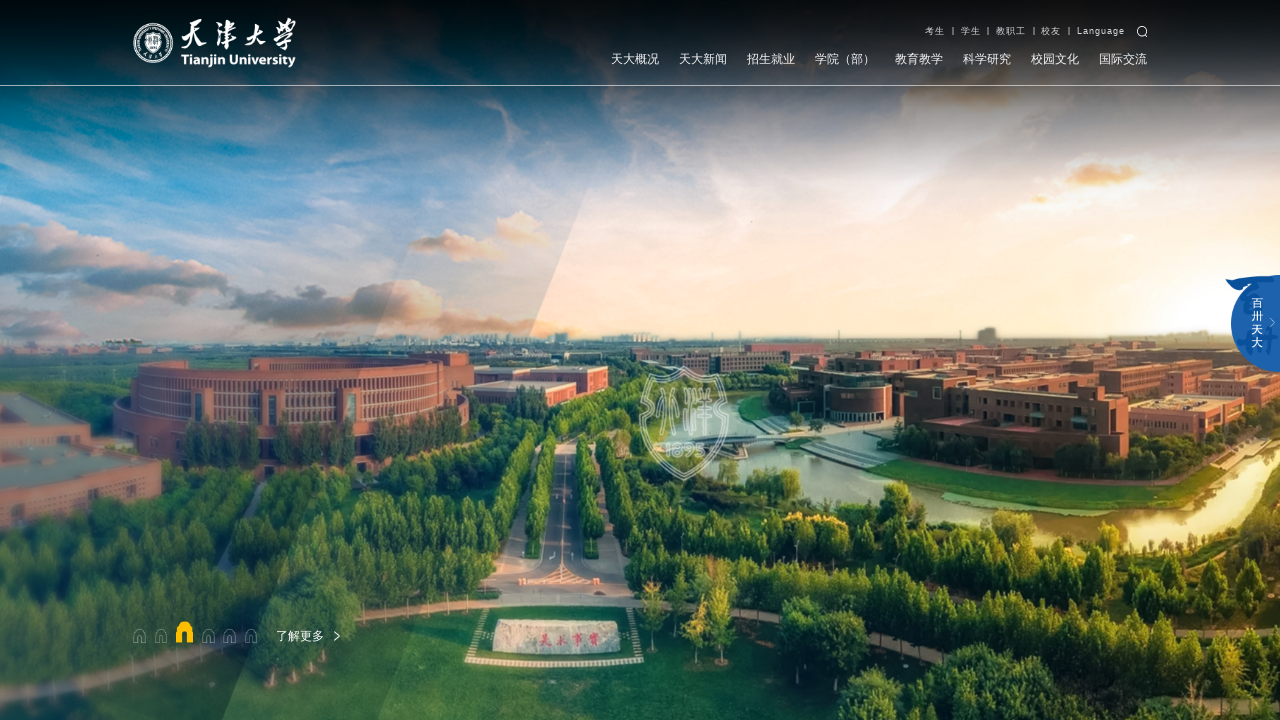

Page title matches expected value - Test Passed!
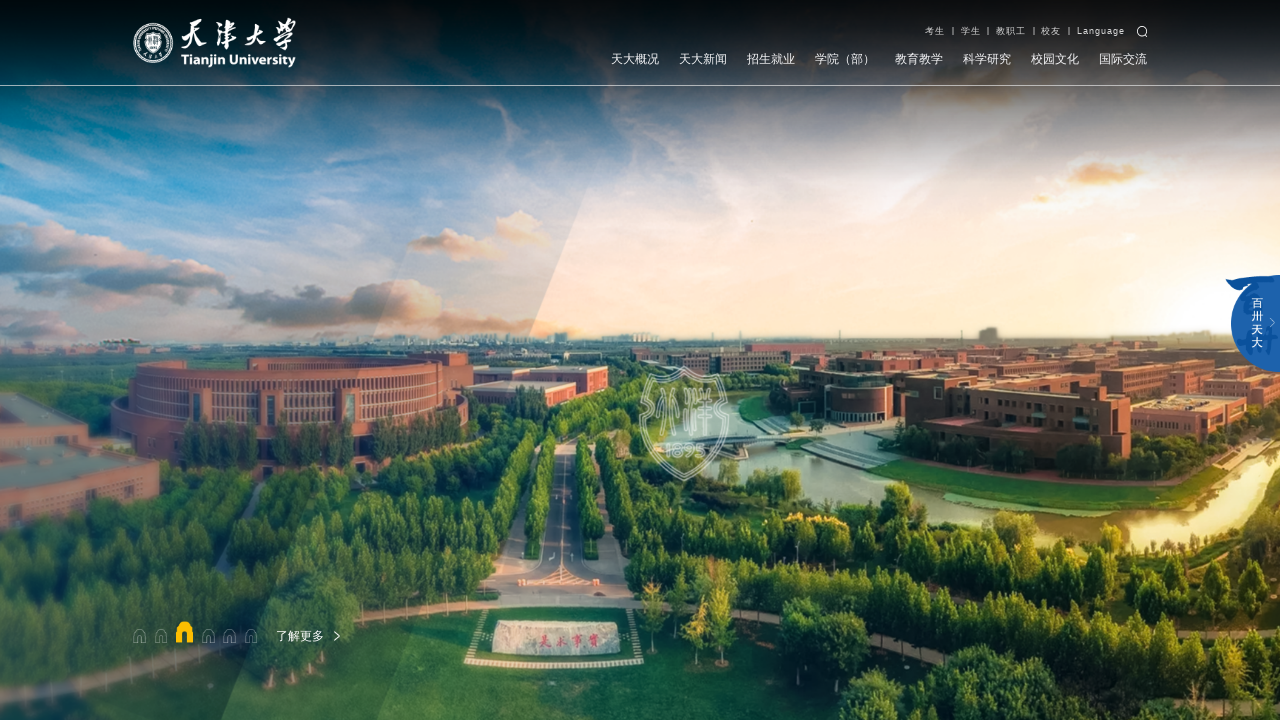

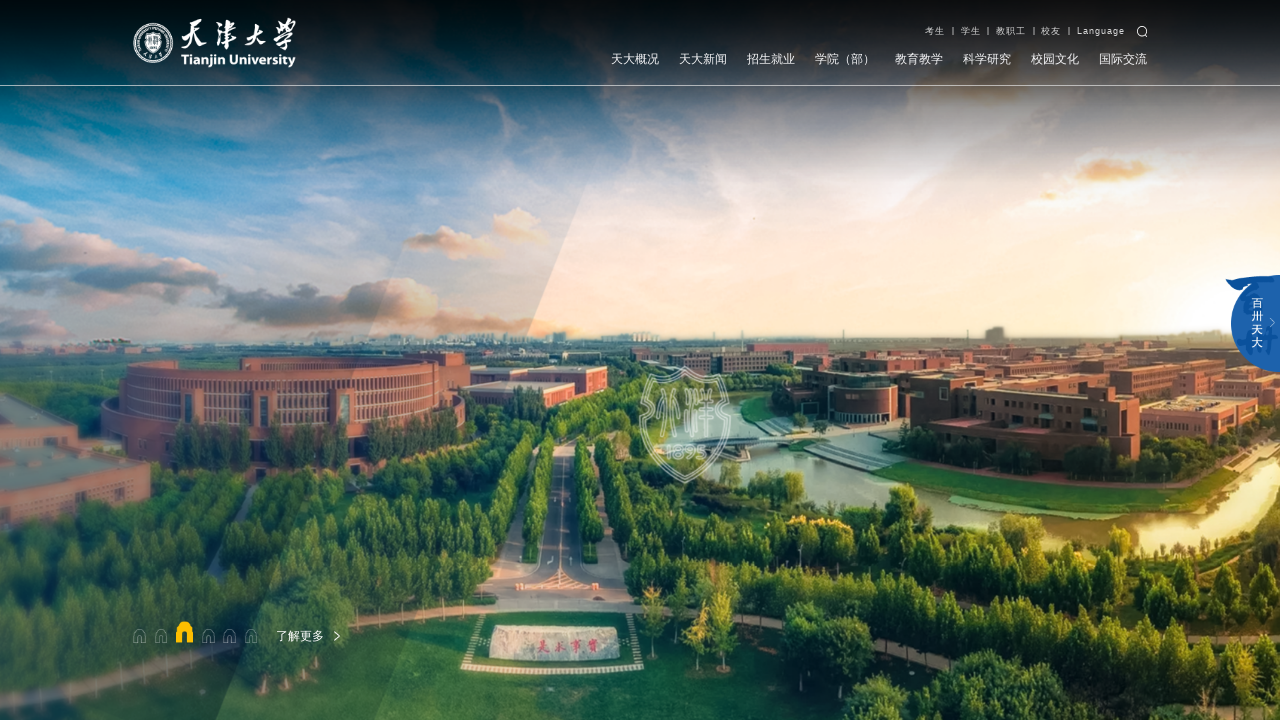